Opens a calendar datepicker widget and waits for it to become visible

Starting URL: https://seleniumpractise.blogspot.com/2016/08/how-to-handle-calendar-in-selenium.html

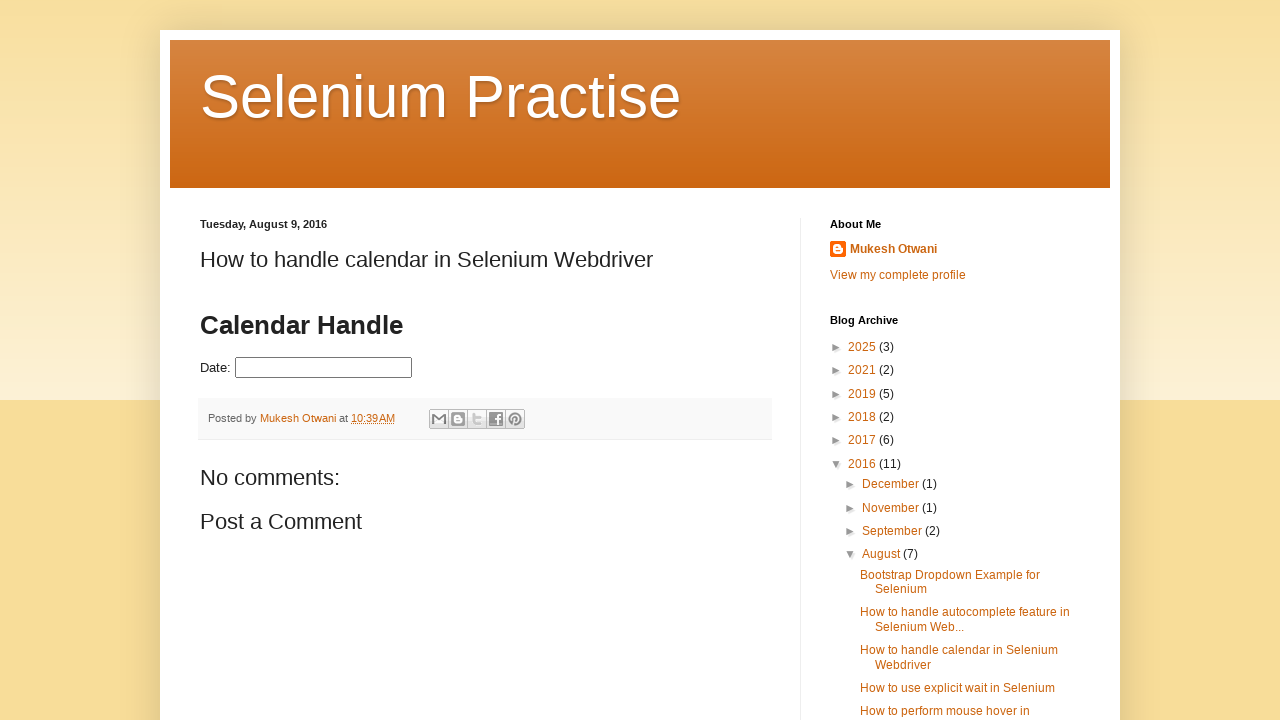

Clicked on datepicker field to open calendar widget at (324, 368) on #datepicker
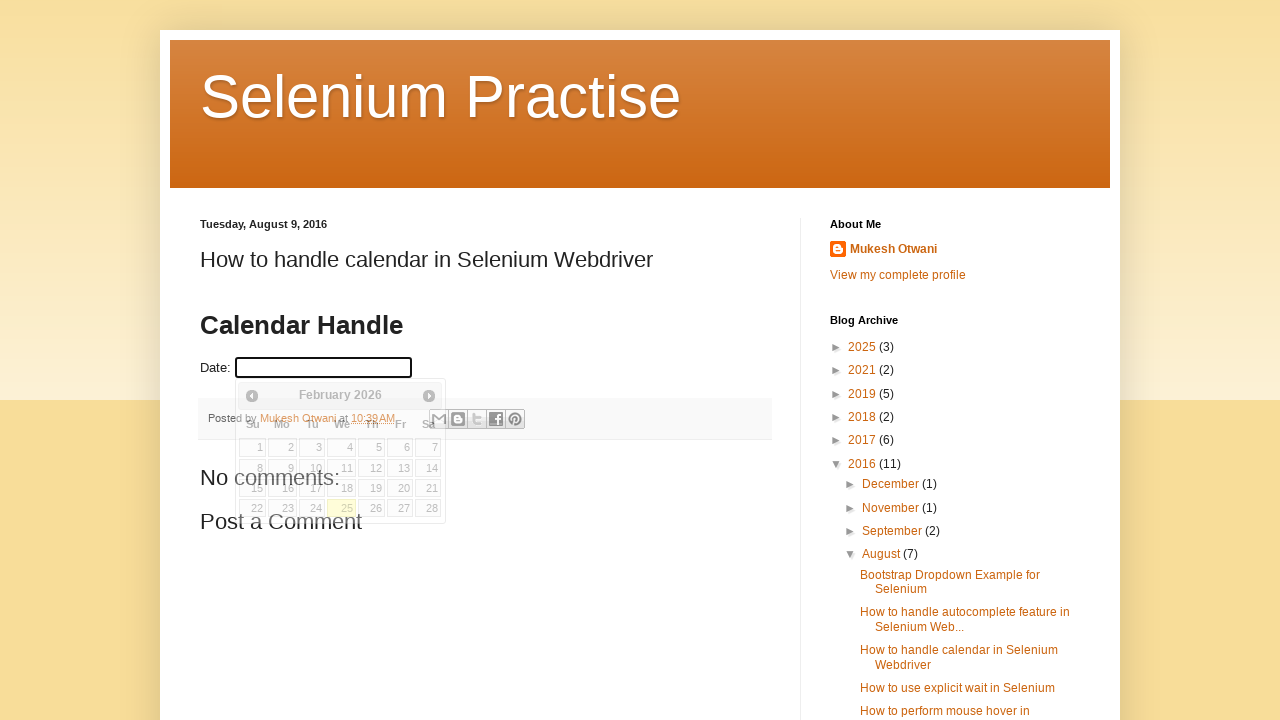

Calendar widget became visible
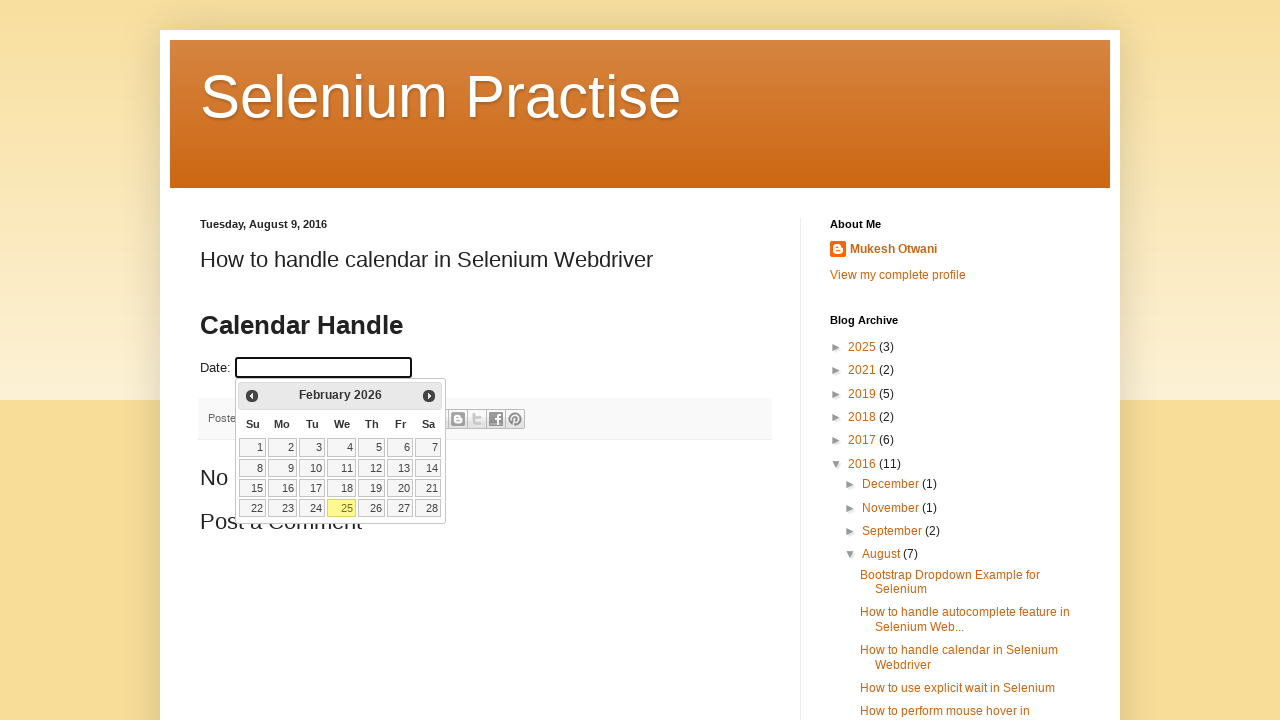

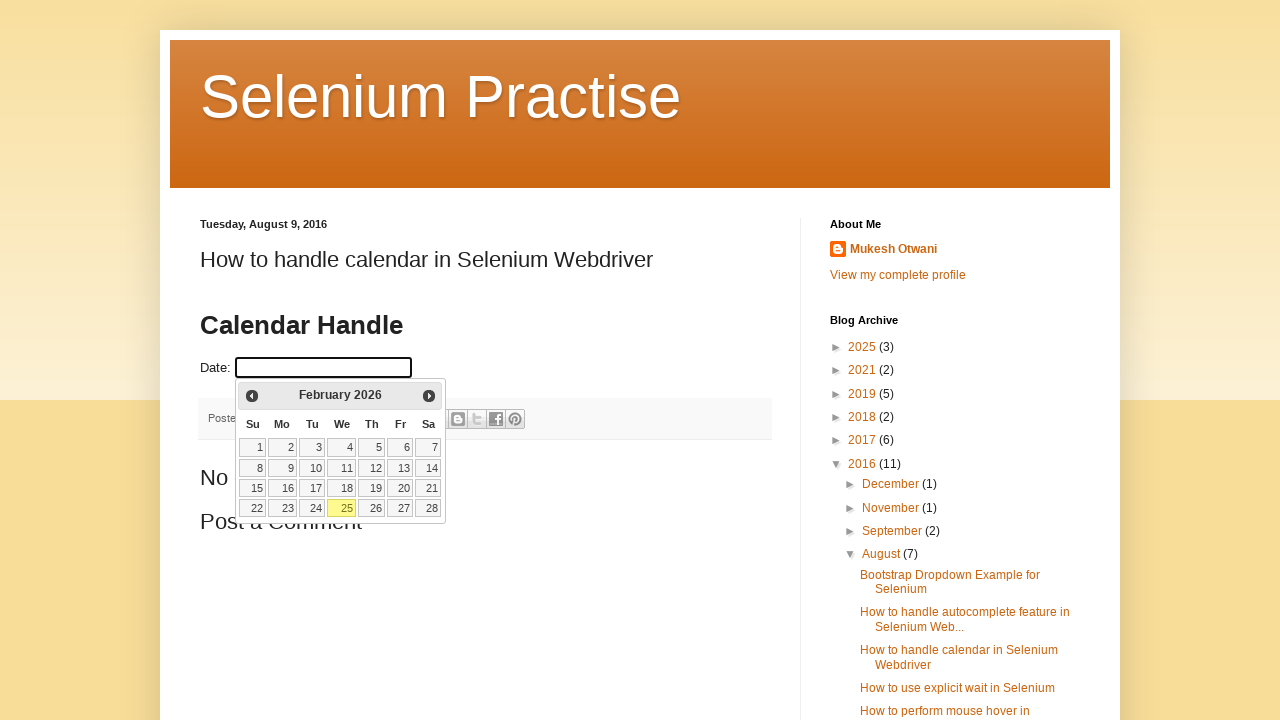